Tests page scrolling functionality by using keyboard shortcuts to scroll to the bottom of the page (CTRL+END) and then back to the top (CTRL+HOME)

Starting URL: https://www.bigbasket.com/

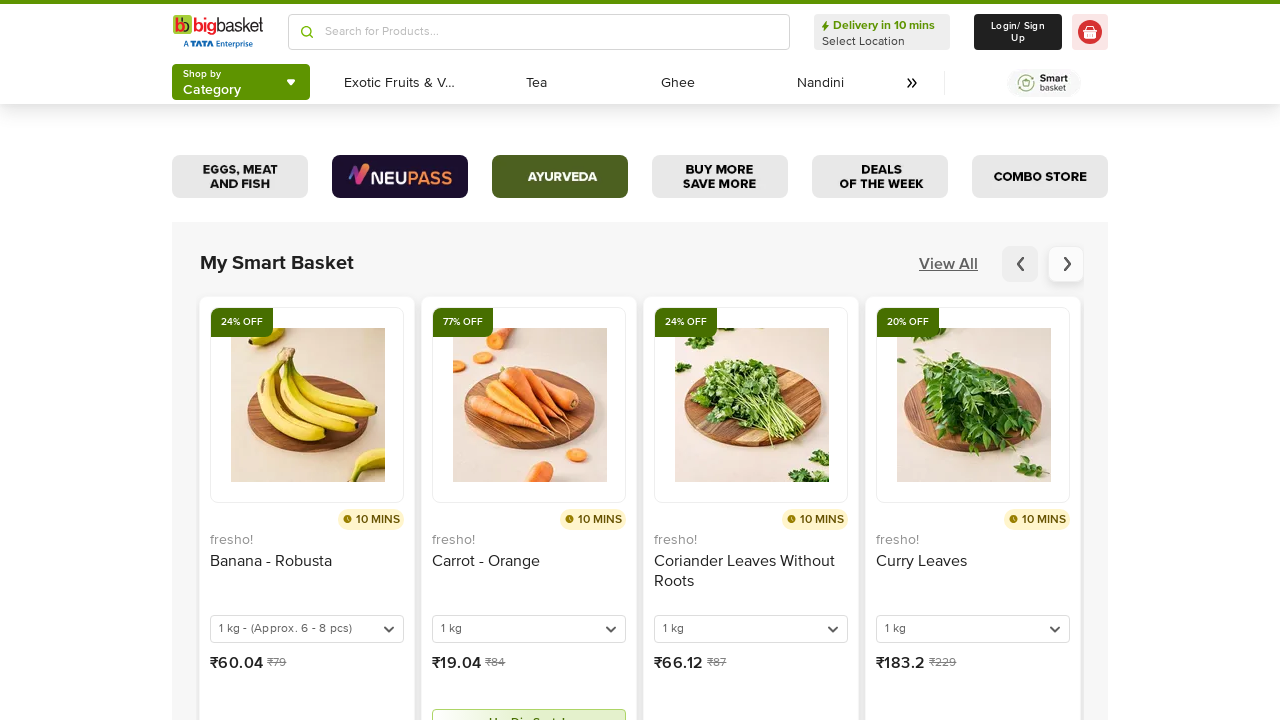

Pressed CTRL+END to scroll to bottom of page
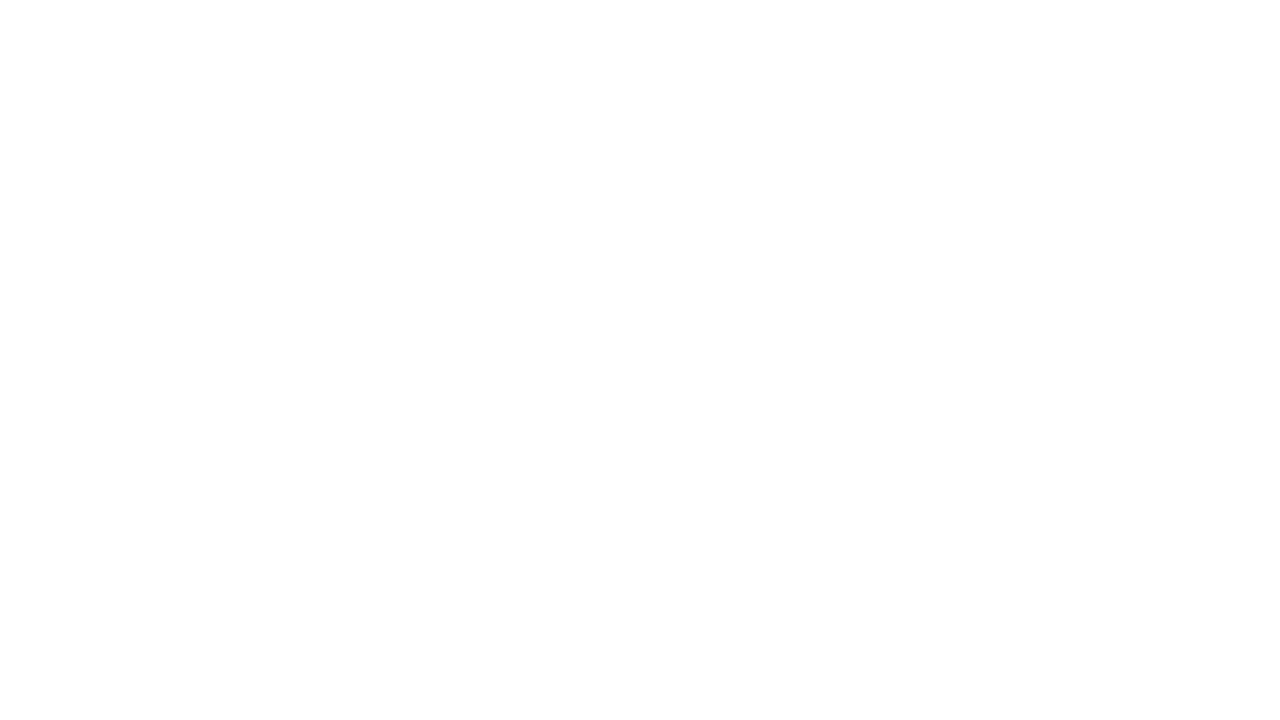

Waited 2 seconds for scroll animation to complete
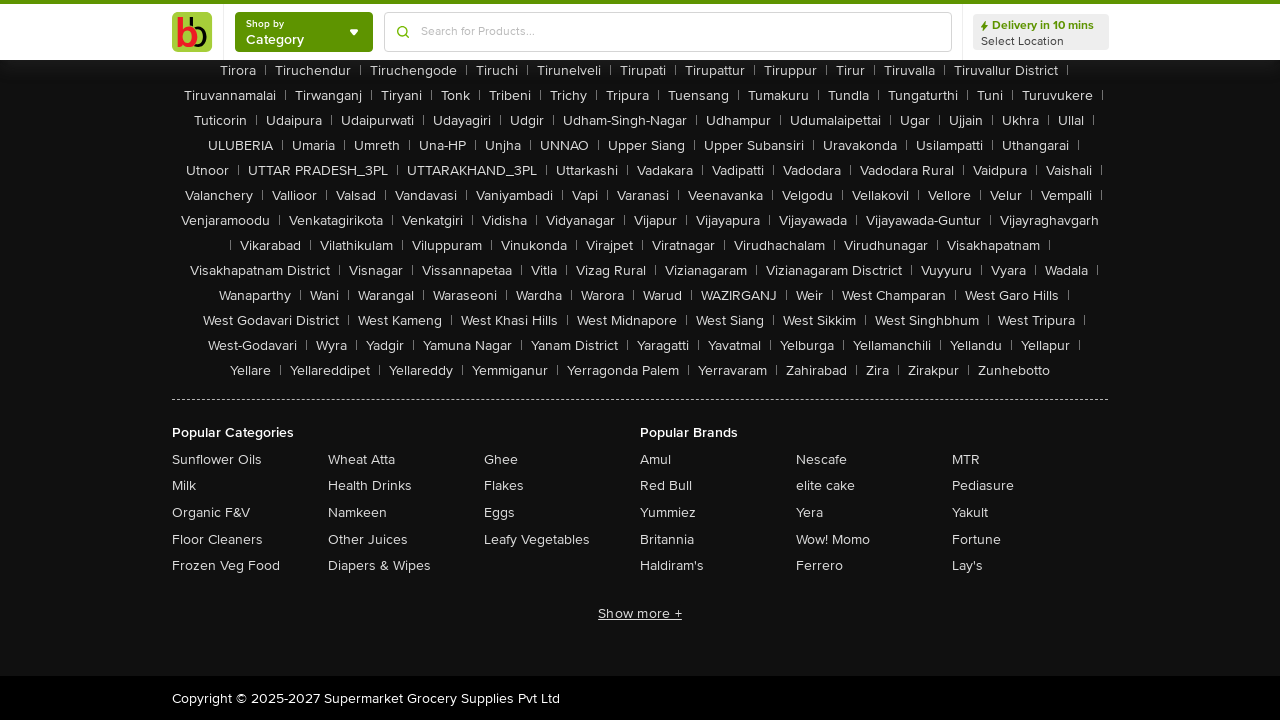

Pressed CTRL+HOME to scroll back to top of page
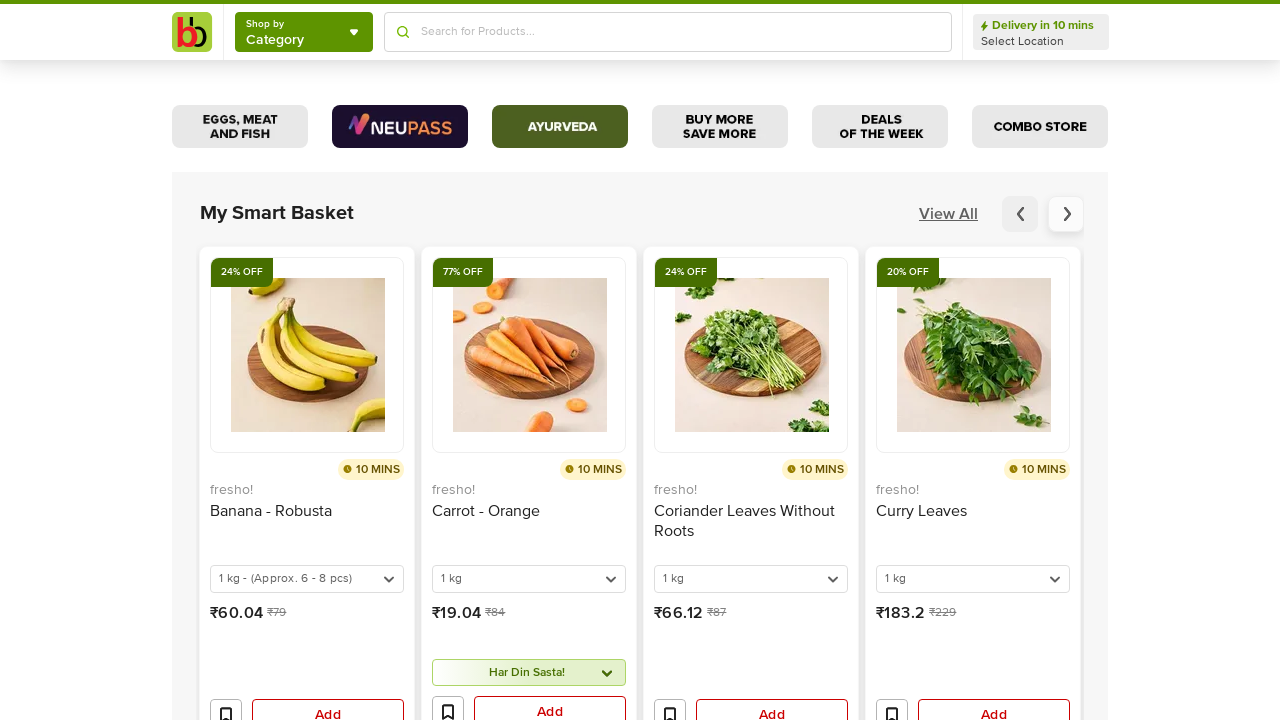

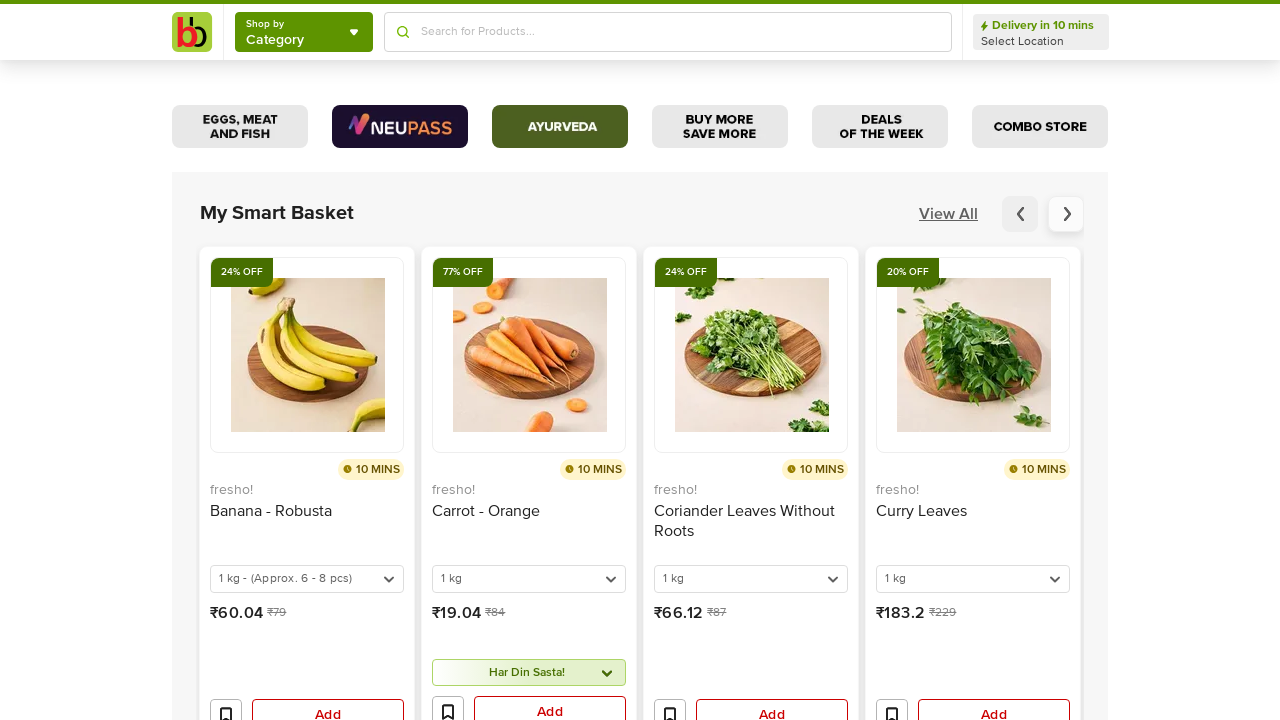